Tests handling a JavaScript confirm dialog by clicking the confirm button and accepting (OK) the dialog.

Starting URL: https://the-internet.herokuapp.com/javascript_alerts

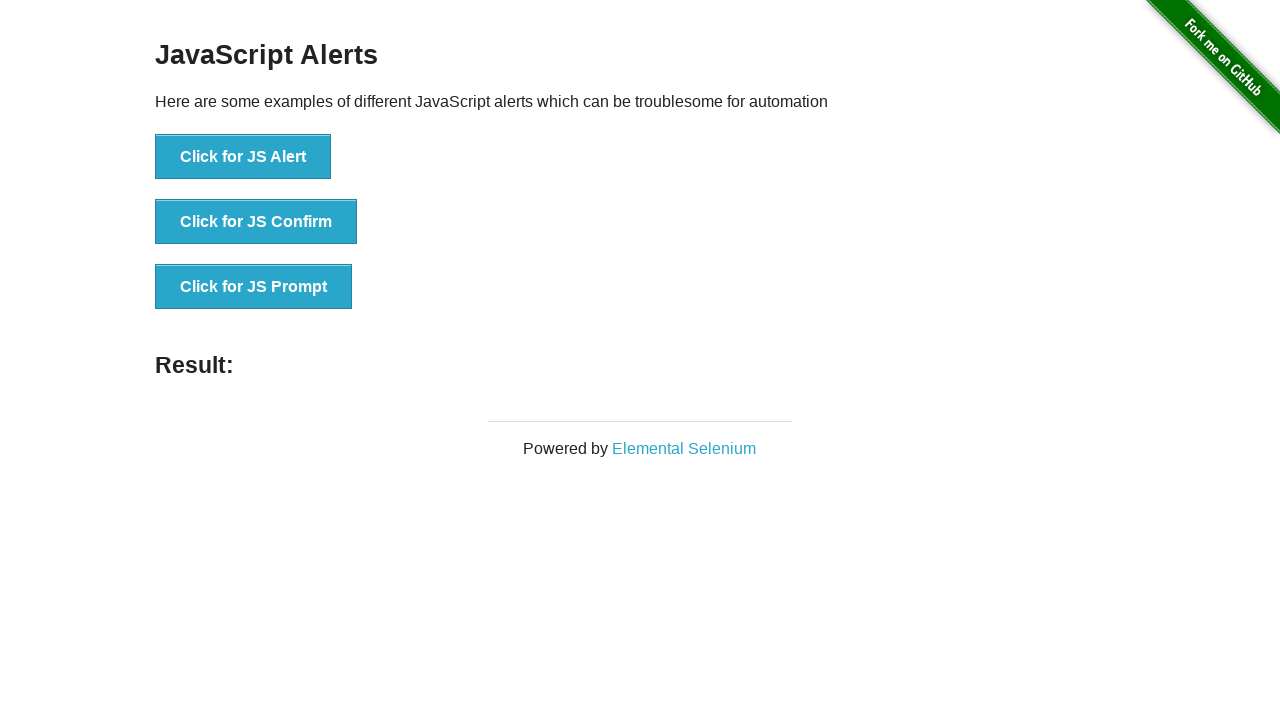

Set up dialog handler to accept confirm dialogs
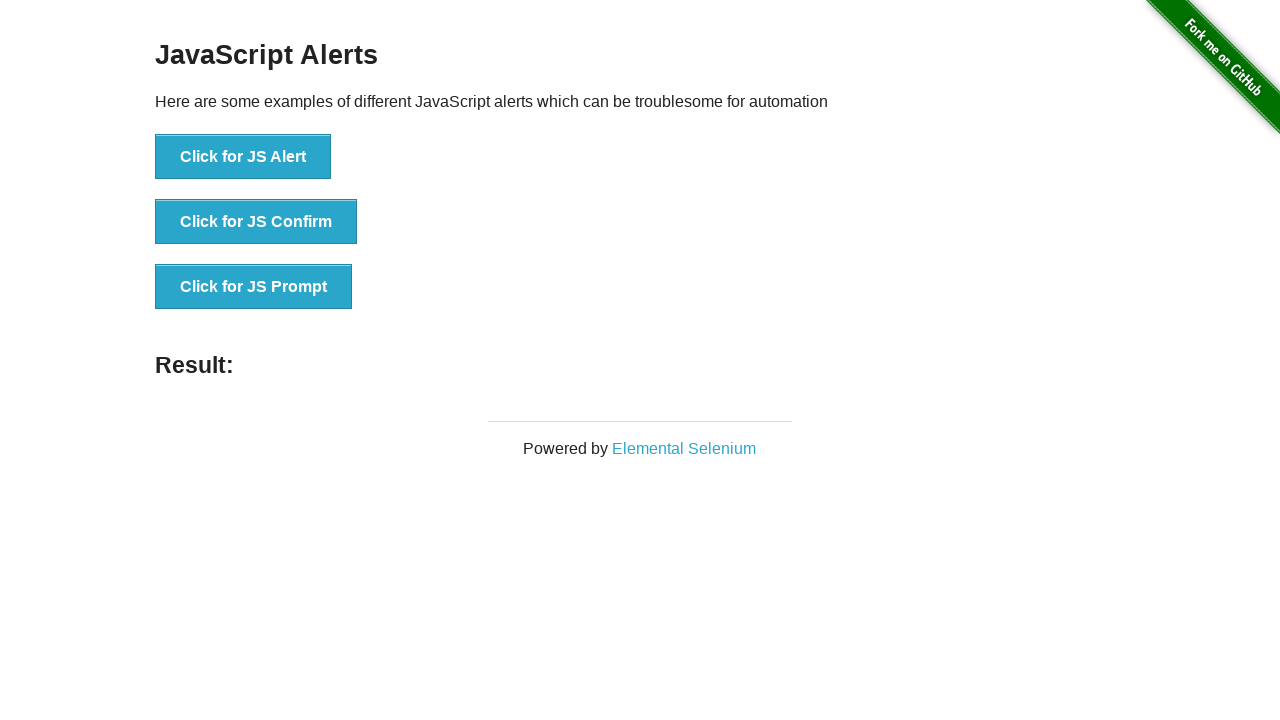

Clicked the JS Confirm button at (256, 222) on button:has-text('Click for JS Confirm')
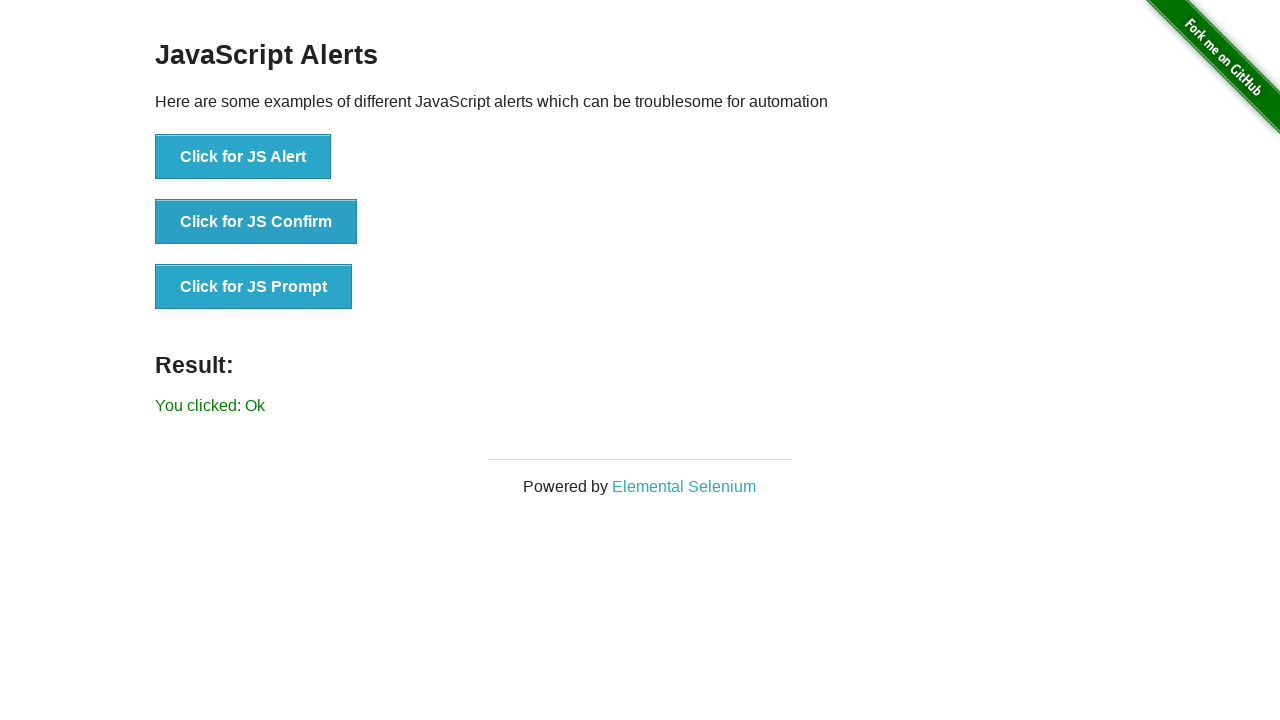

Confirm dialog accepted and result message displayed
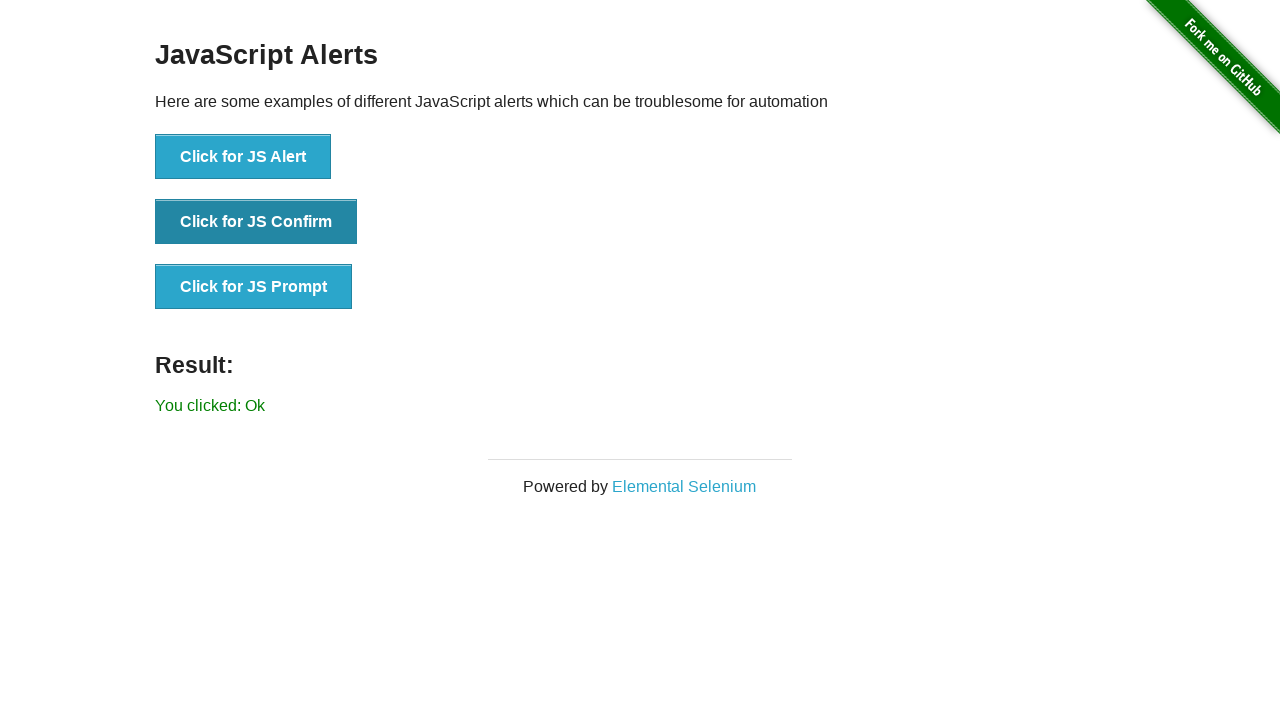

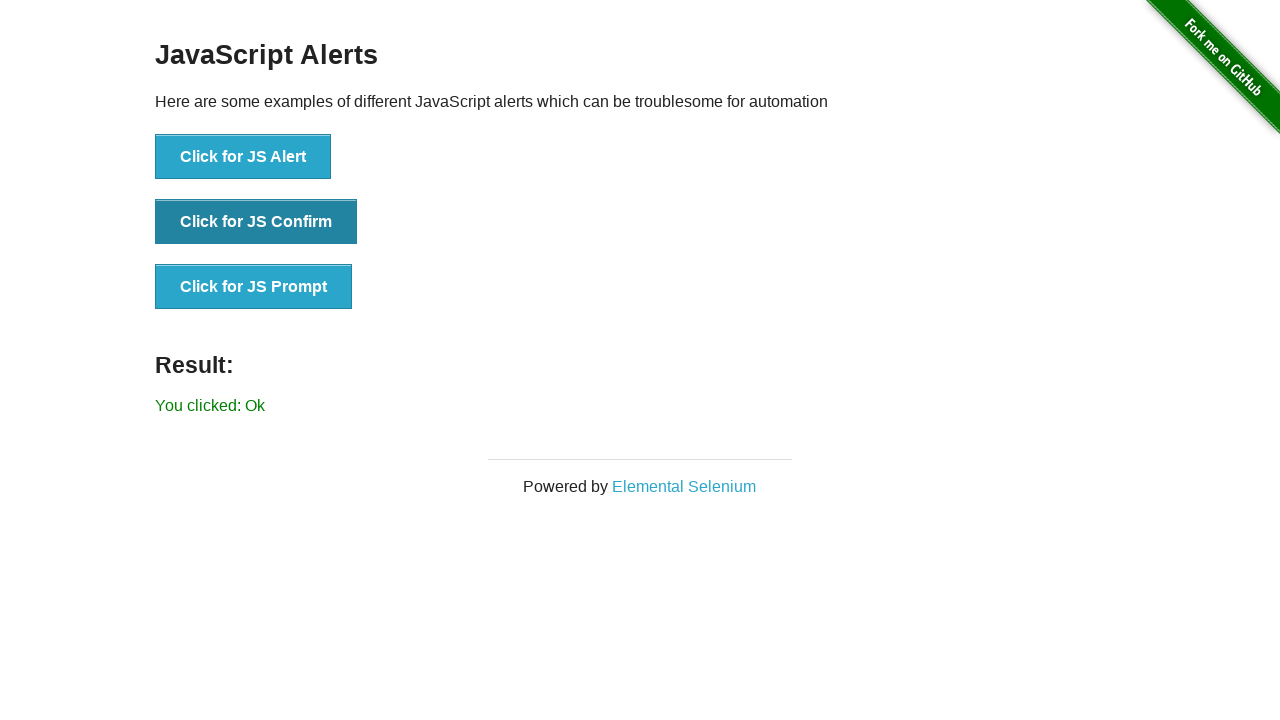